Tests navigating to Batik section, opening a painting, adding it to favorites, and navigating to the favorites section to verify it was saved

Starting URL: https://artnow.ru

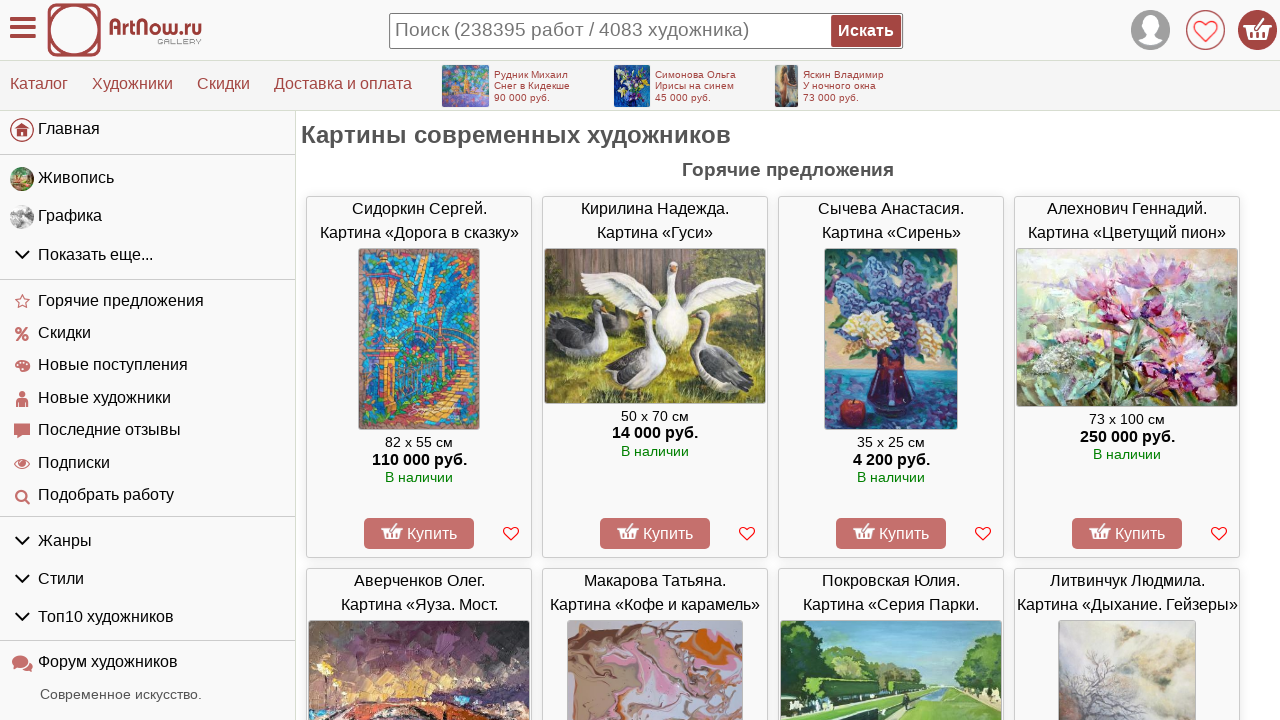

Clicked dropdown to open artwork types menu at (148, 255) on #left_container > div > ul:nth-child(2) > li.menu-group.gids > div
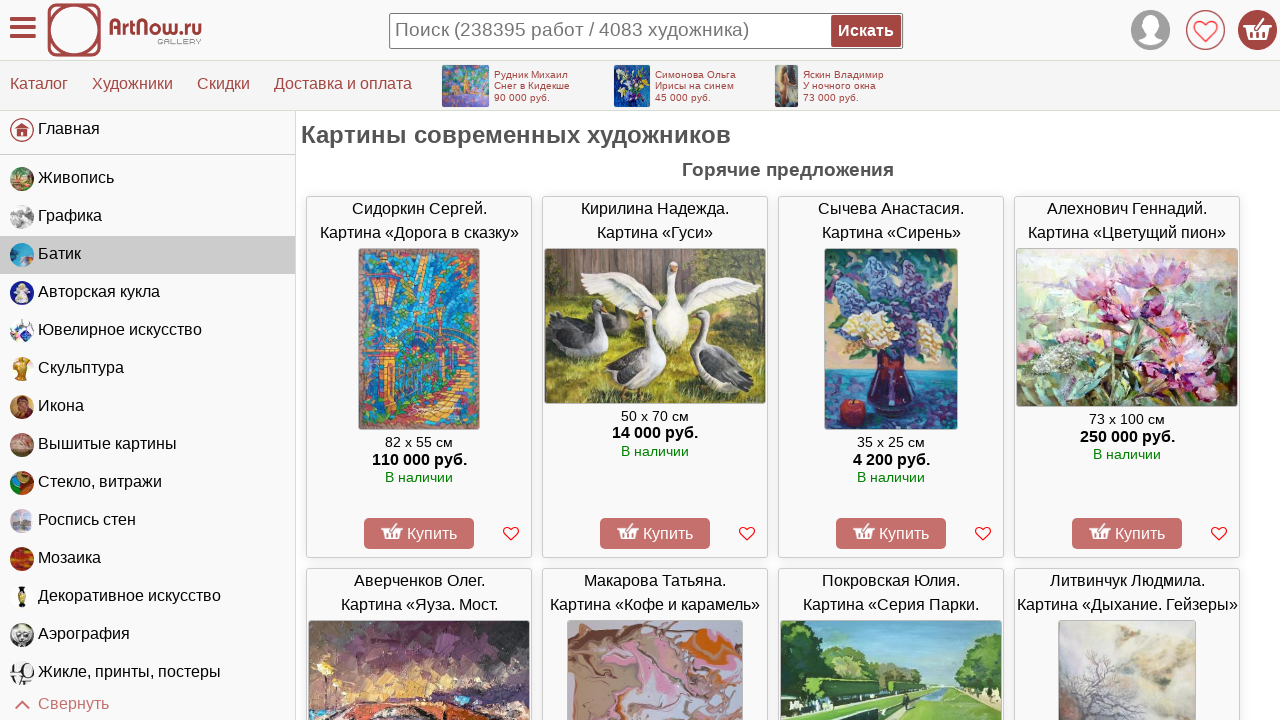

Selected Batik from artwork types at (148, 255) on #left_container > div > ul:nth-child(2) > li:nth-child(3) > a
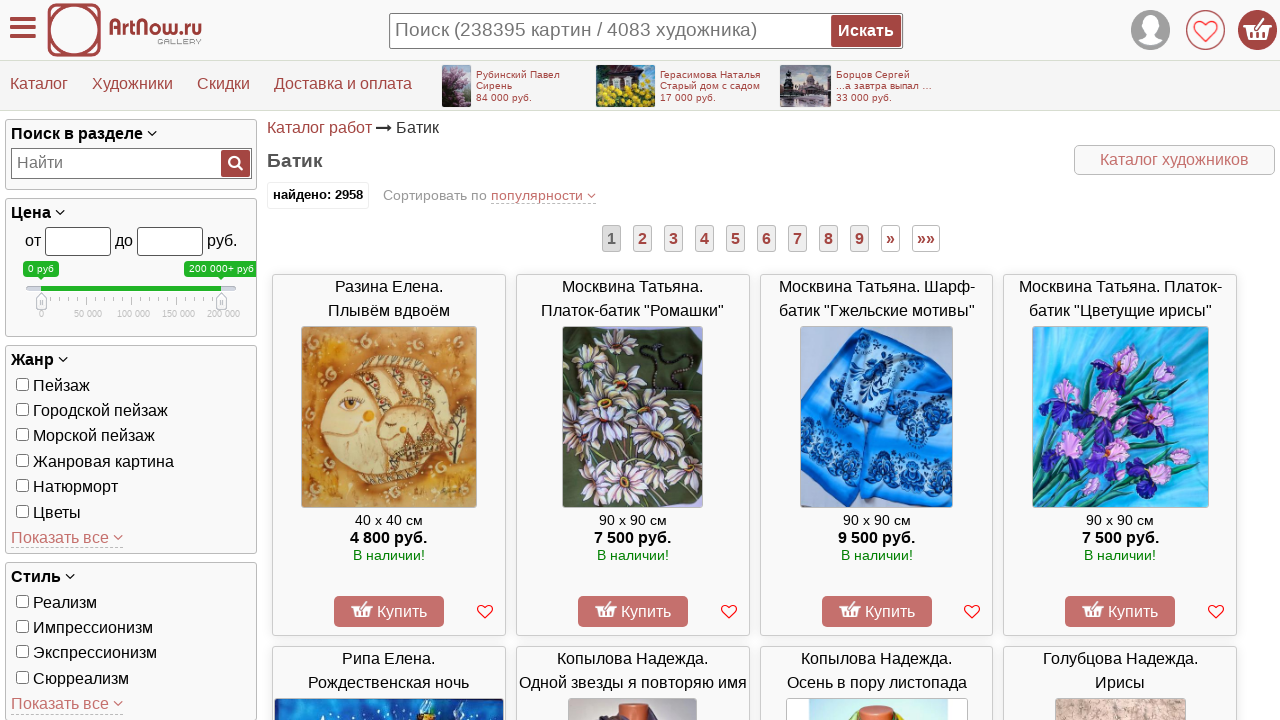

Batik paintings loaded
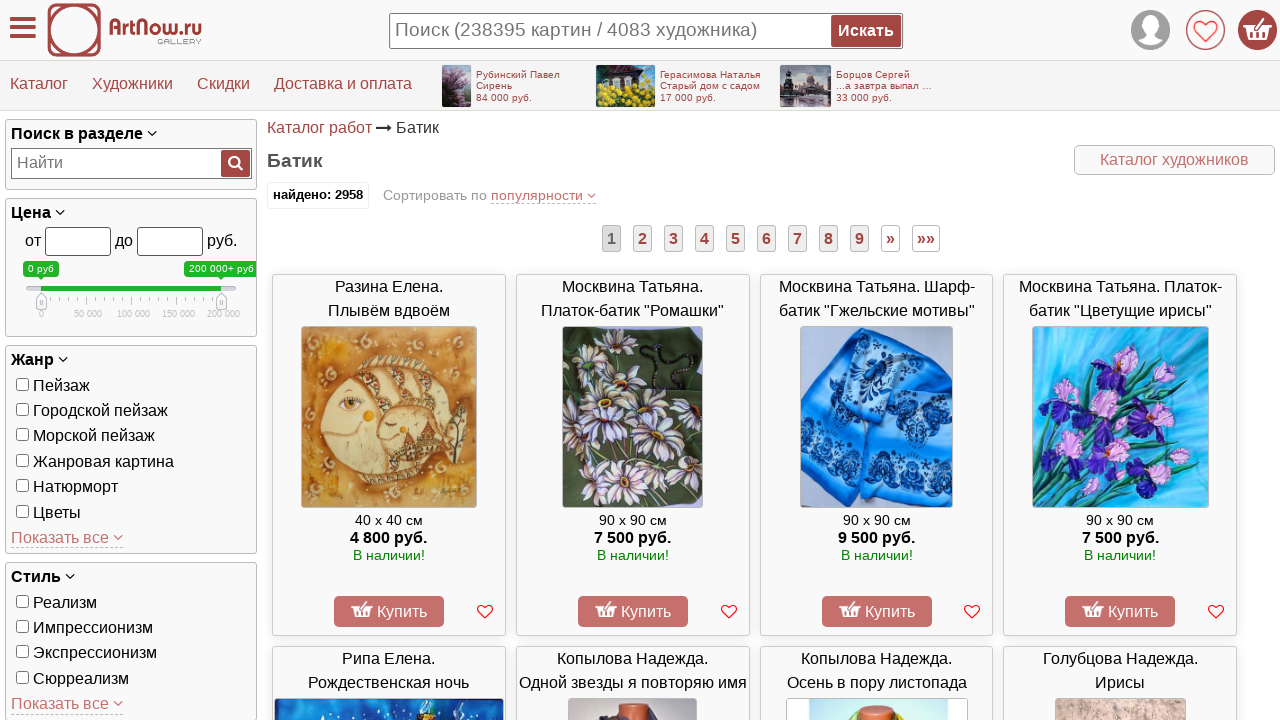

Clicked on first Batik painting to open details at (389, 300) on #sa_container > div:nth-child(3) > a:nth-child(1) > div
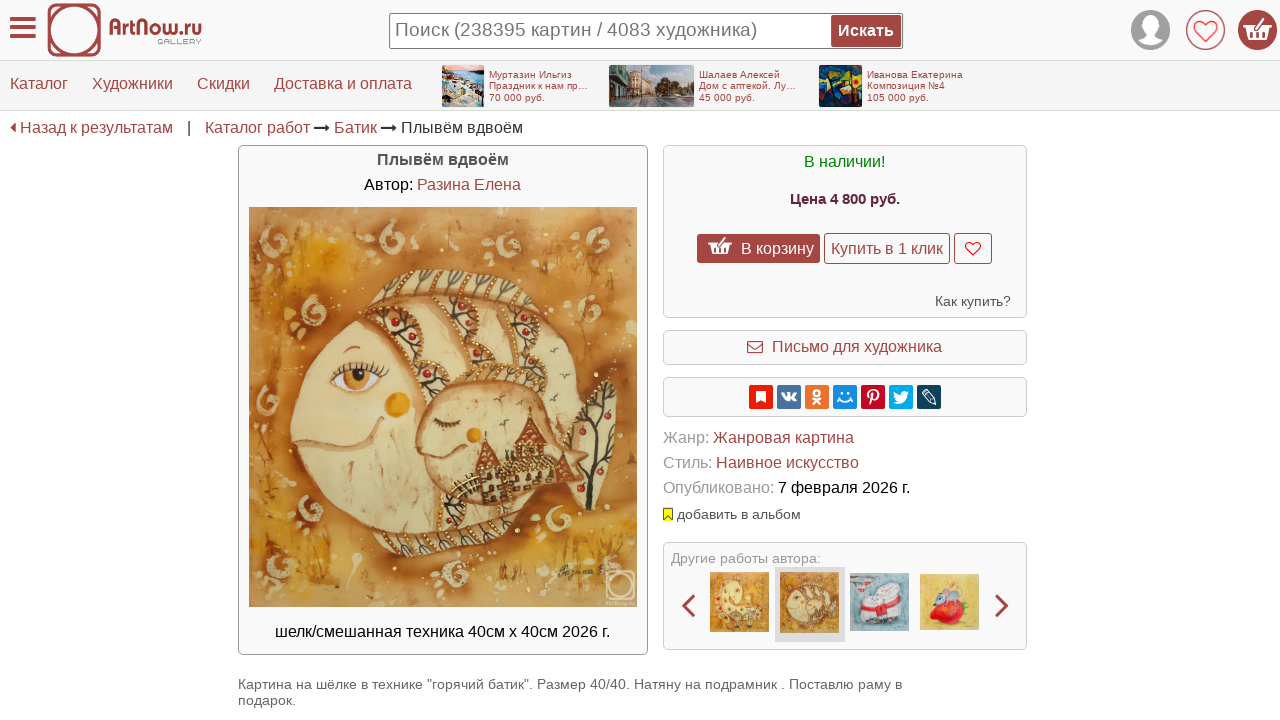

Painting detail page loaded
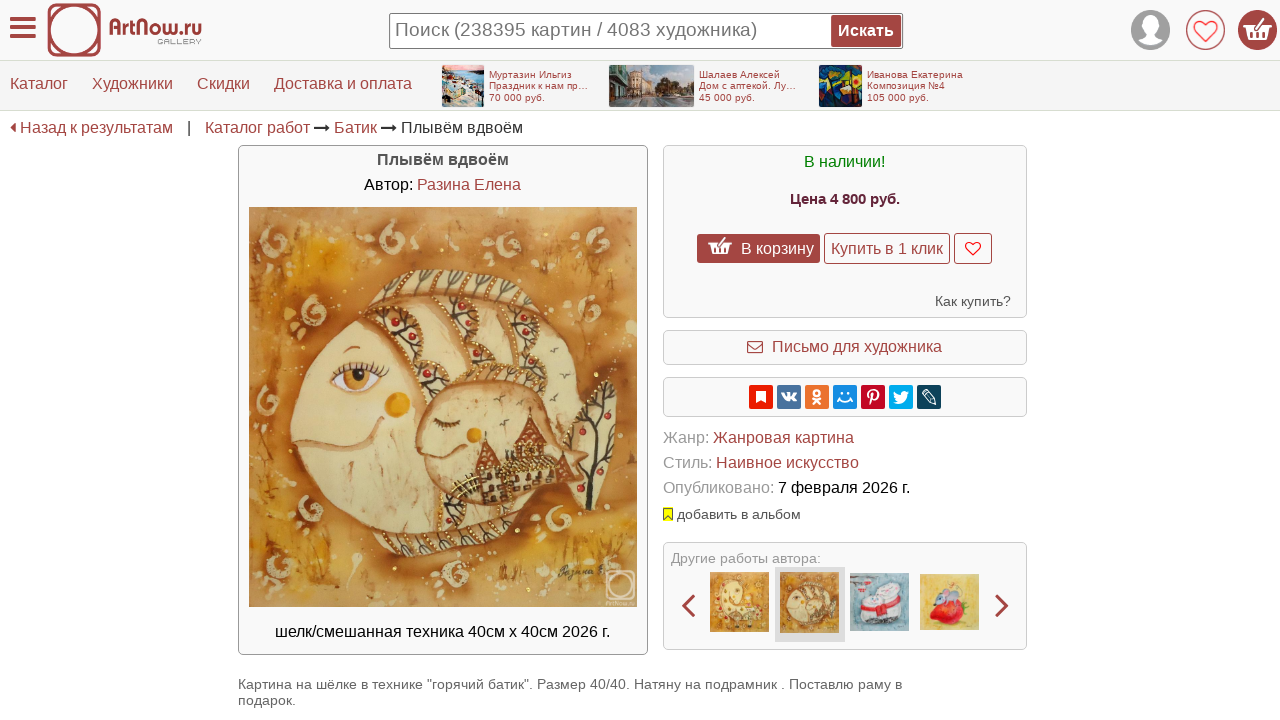

Clicked heart icon to add painting to favorites at (973, 248) on #main_container > div:nth-child(3) > div.infocontainer > div.sale-span > span
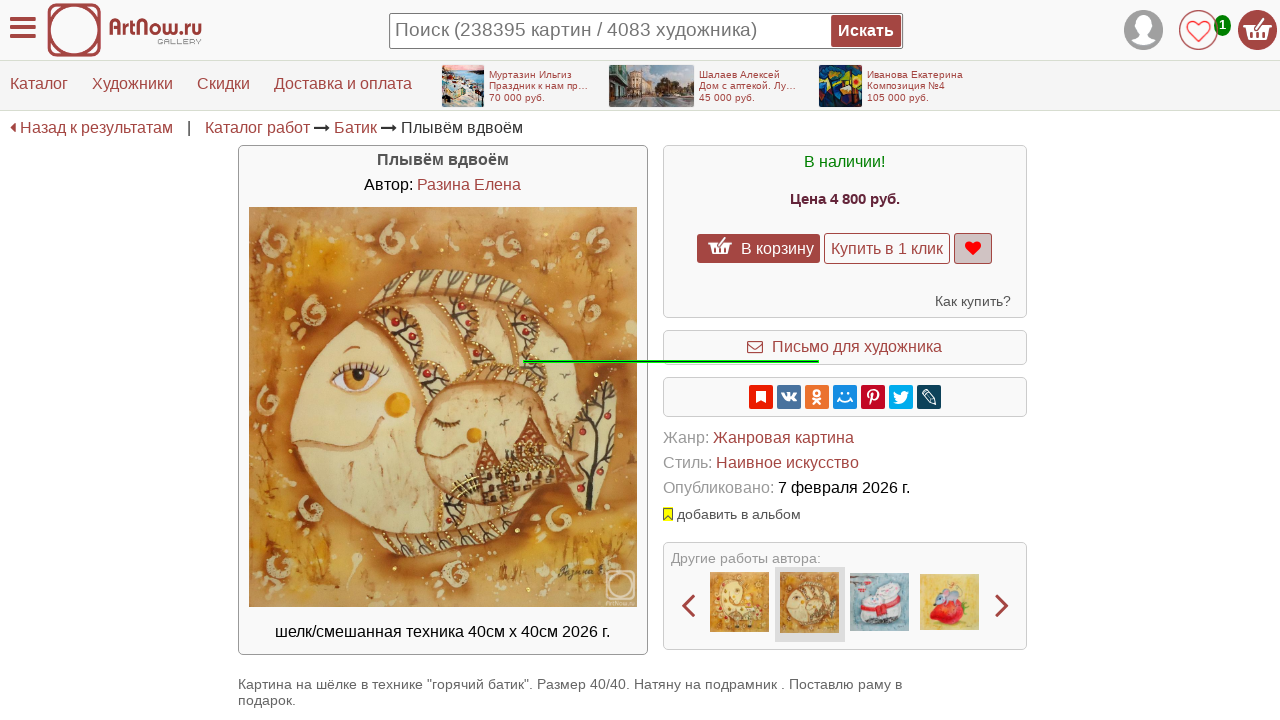

Navigated to favorites section at (1199, 30) on body > div.topheader > span.fvtico > img
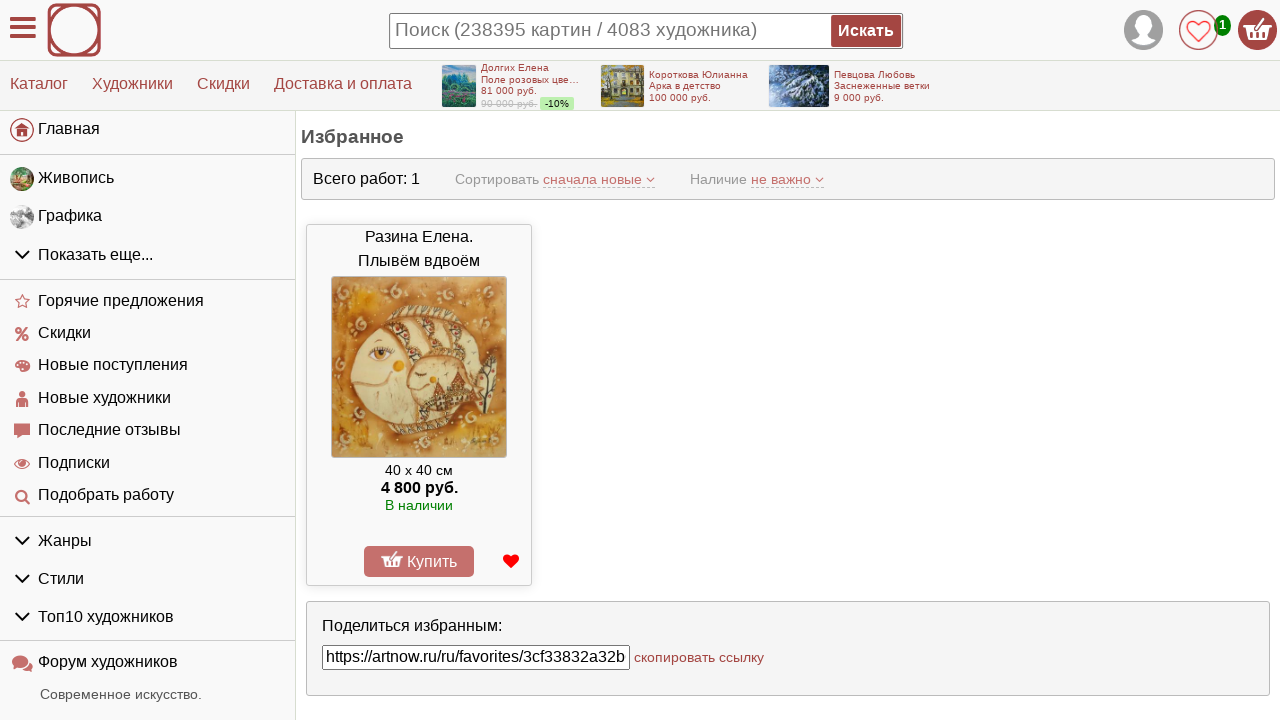

Favorites page loaded with saved paintings
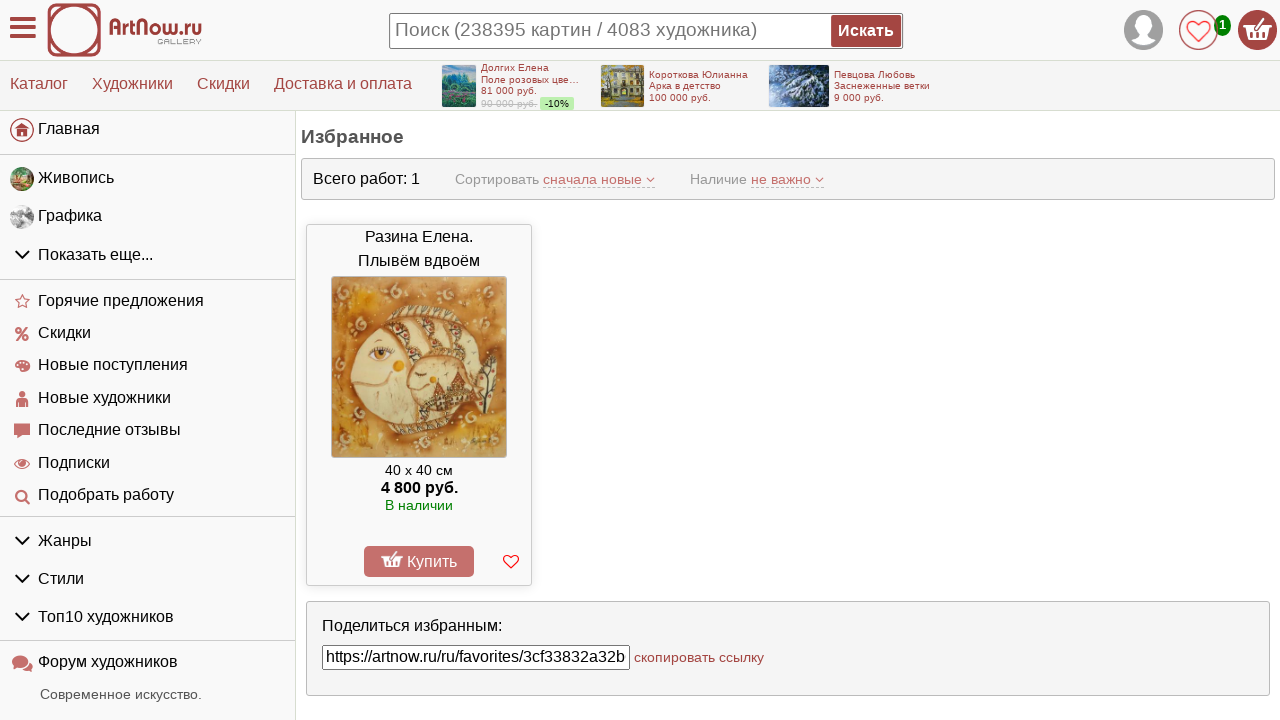

Clicked on saved painting in favorites at (419, 250) on #sa_container > div.post > a:nth-child(1) > div
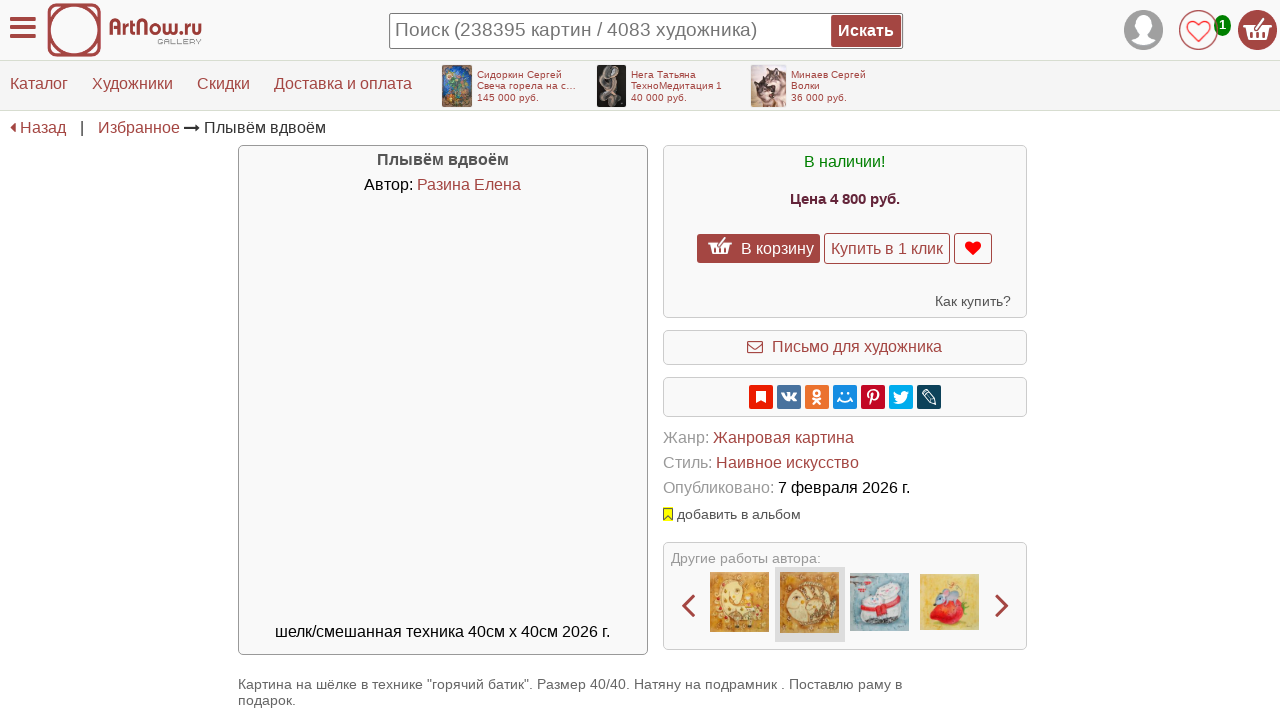

Painting detail page loaded, confirming saved favorite is accessible
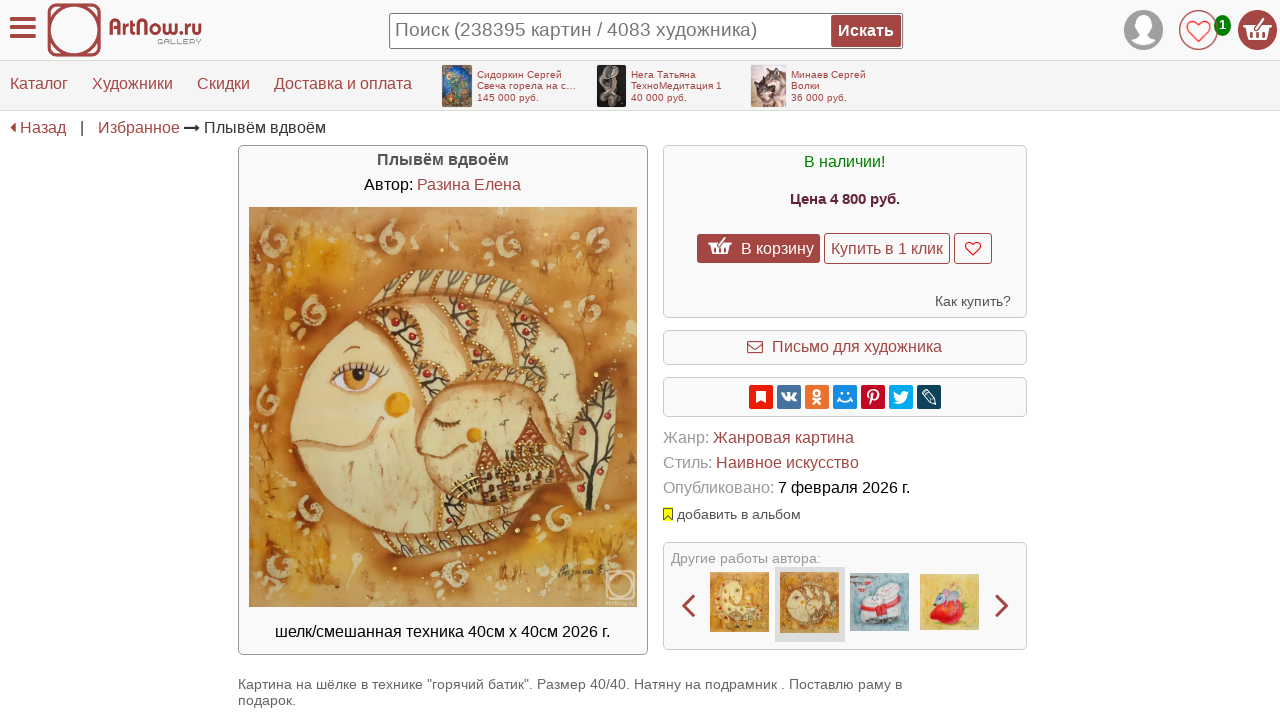

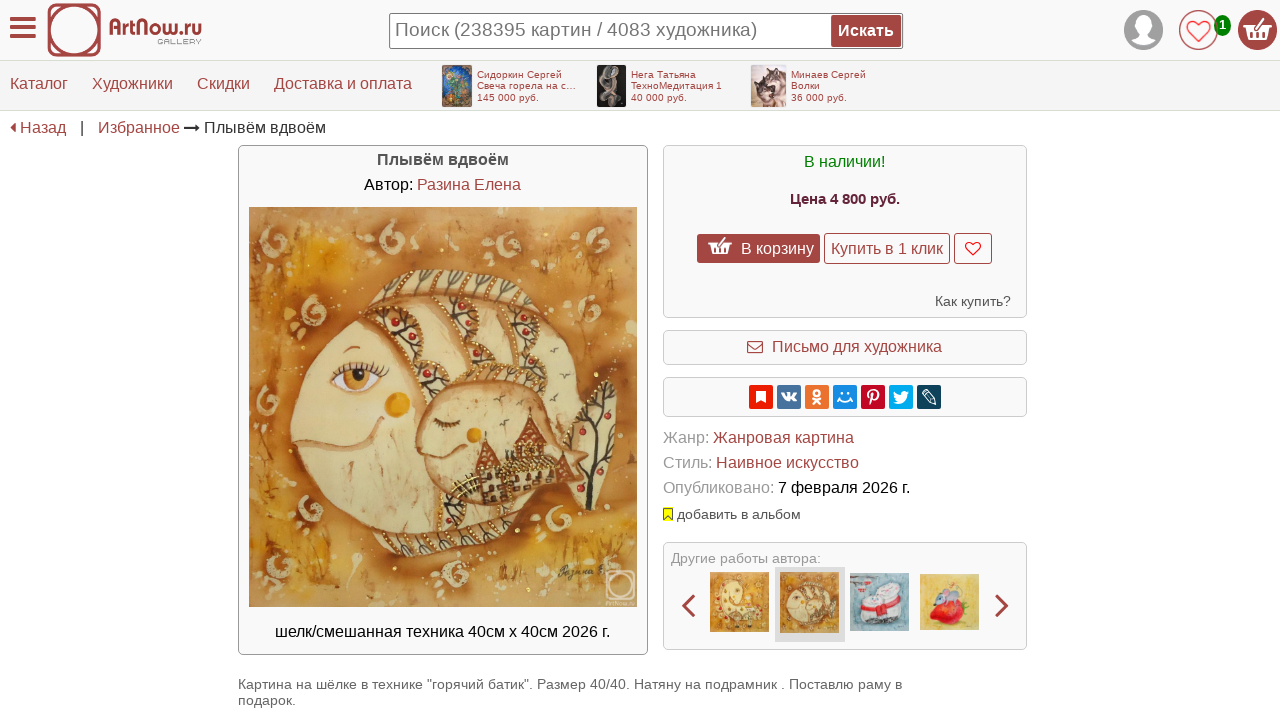